Tests drag-and-drop functionality on jQuery UI demo page by dragging an element and dropping it onto a target area

Starting URL: https://jqueryui.com/droppable/

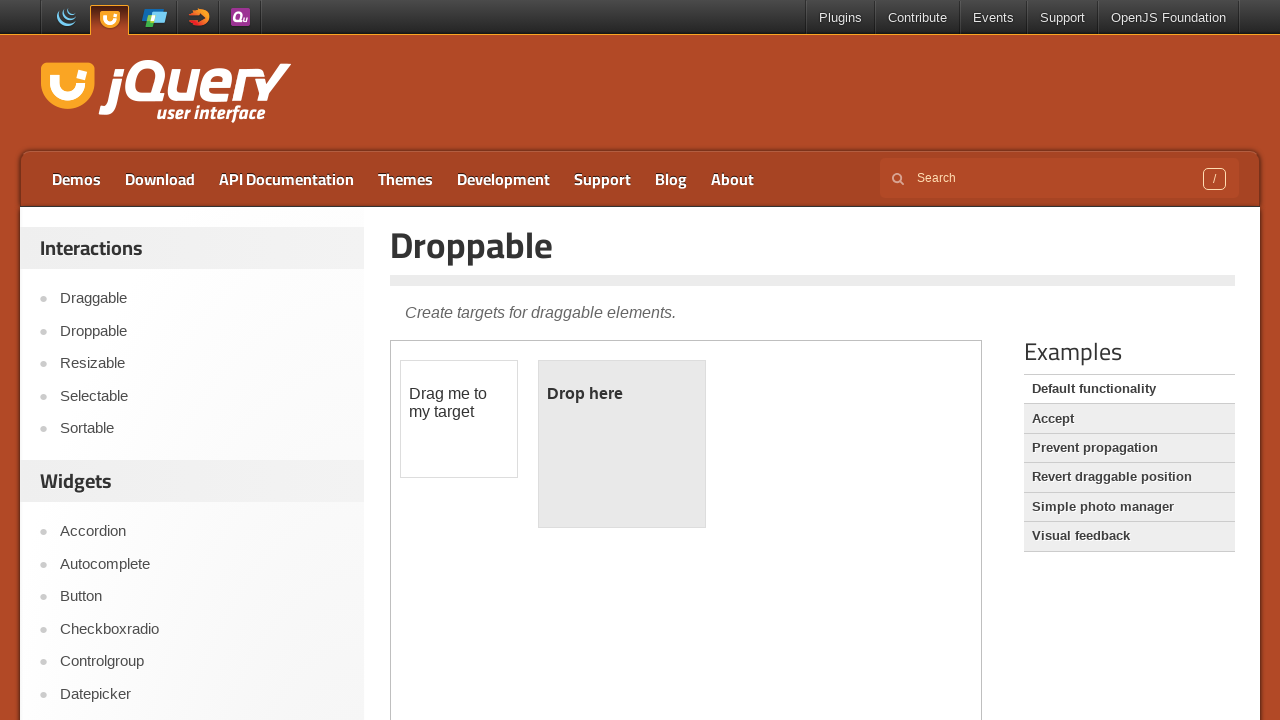

Located the demo iframe containing drag-and-drop elements
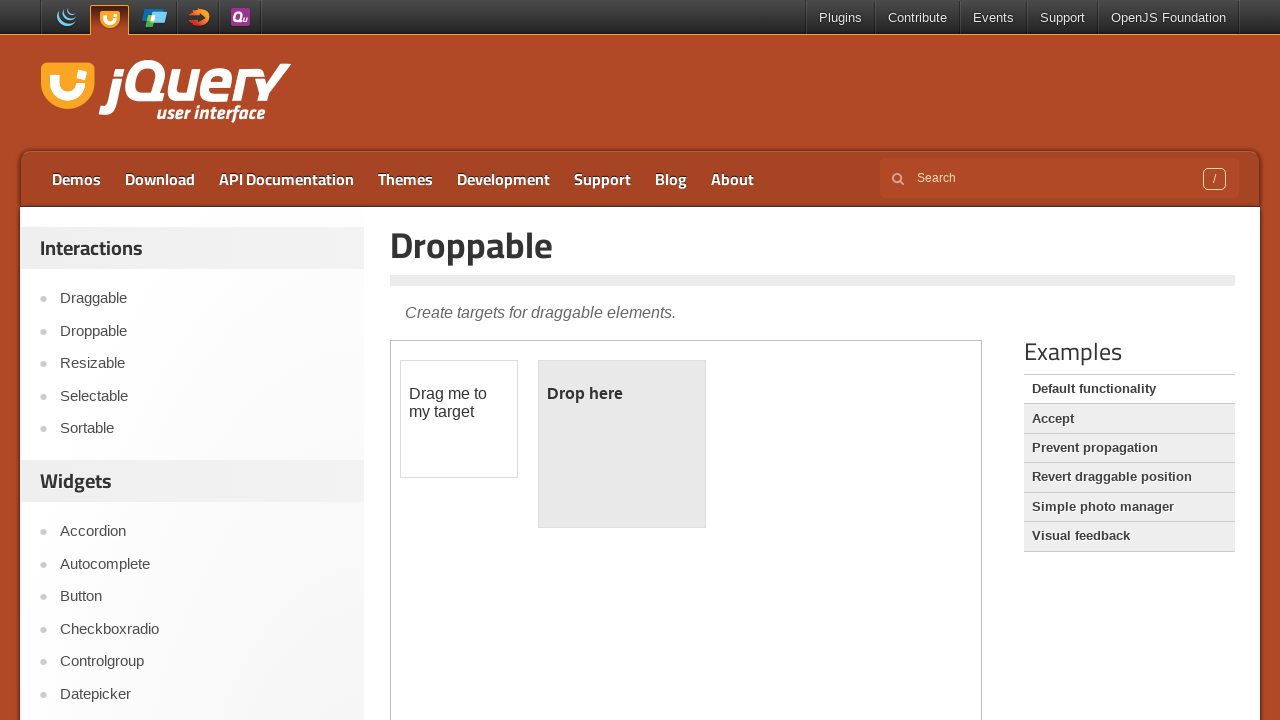

Located the draggable element with id 'draggable'
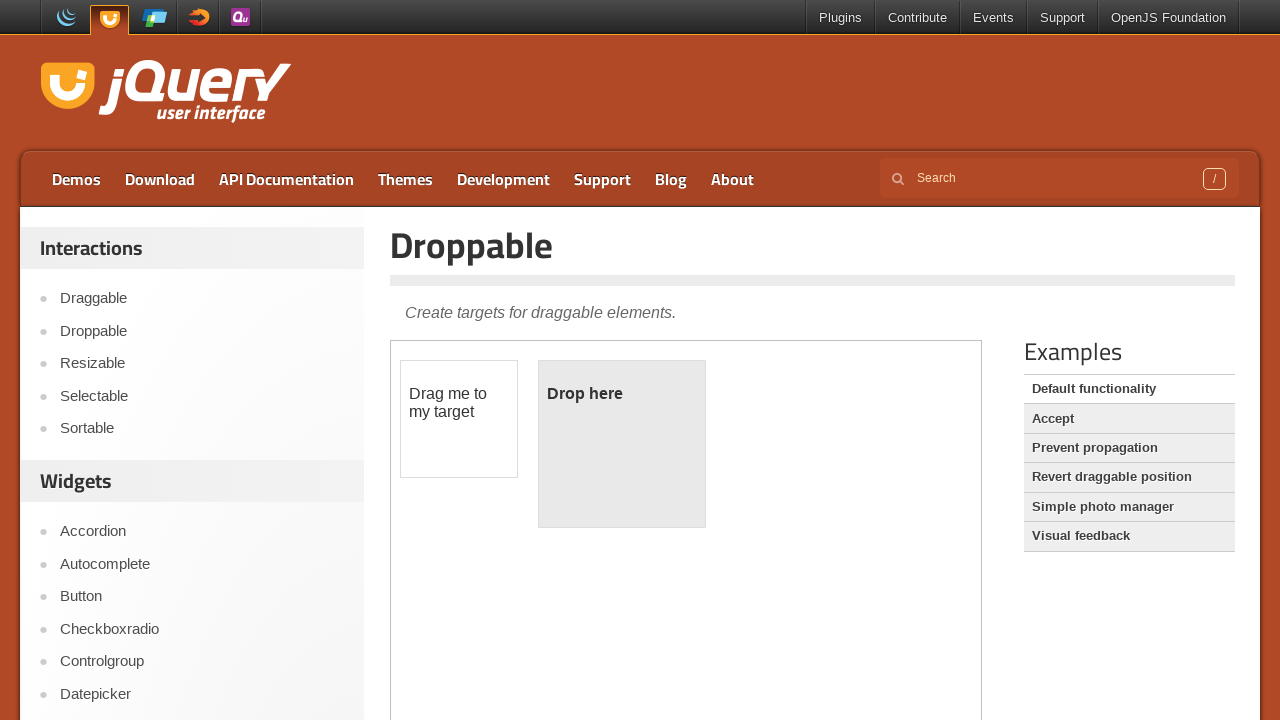

Located the droppable target element with id 'droppable'
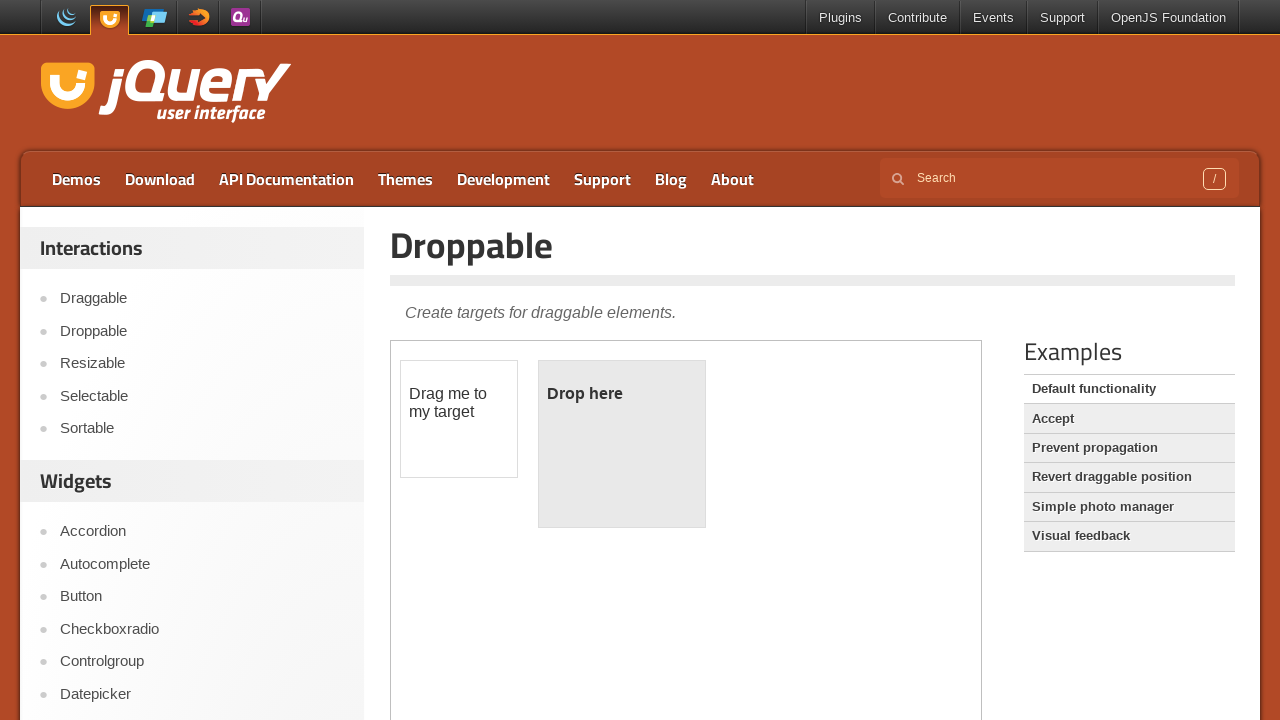

Dragged the draggable element onto the droppable target area at (622, 444)
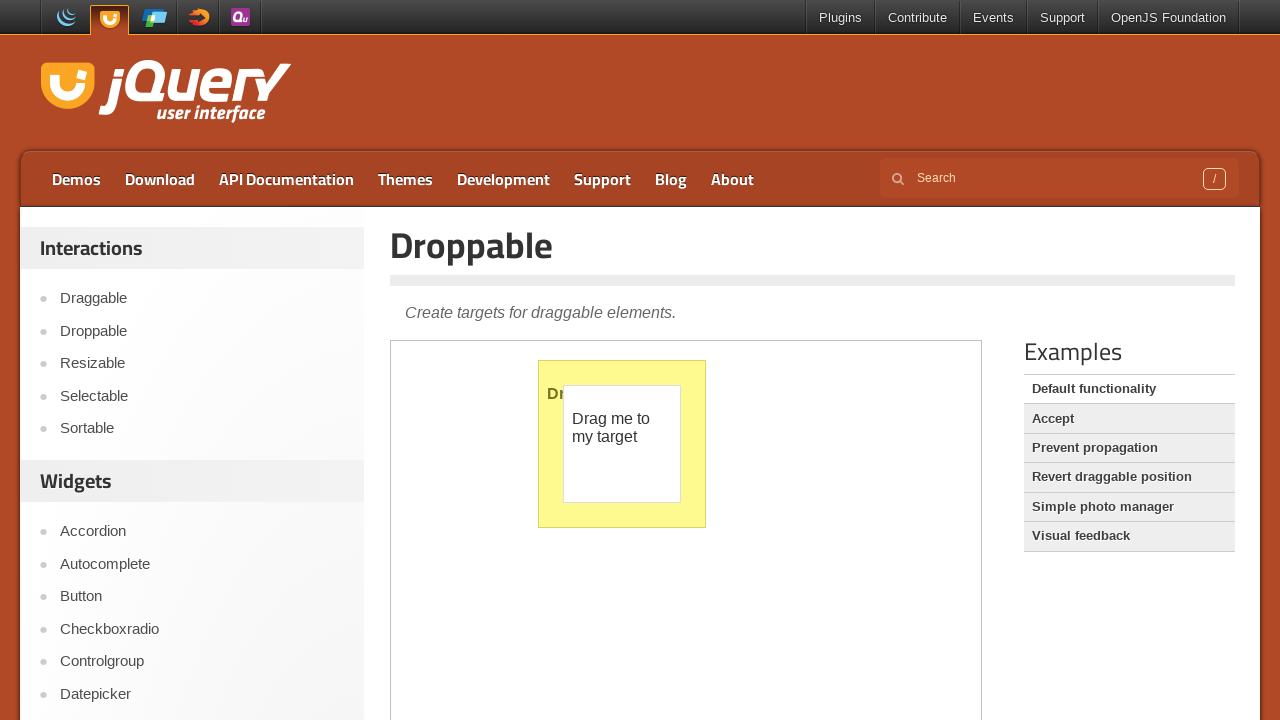

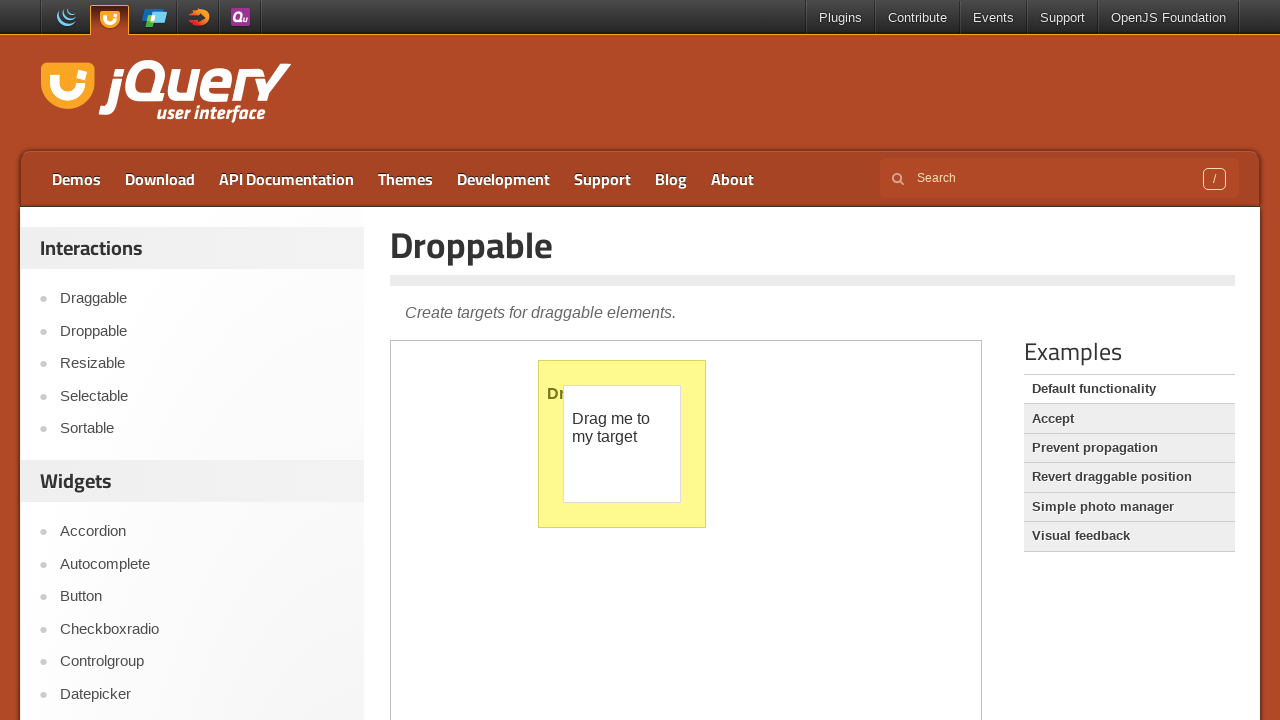